Tests clicking the home navigation link on the Redmine website

Starting URL: https://redmine.org/

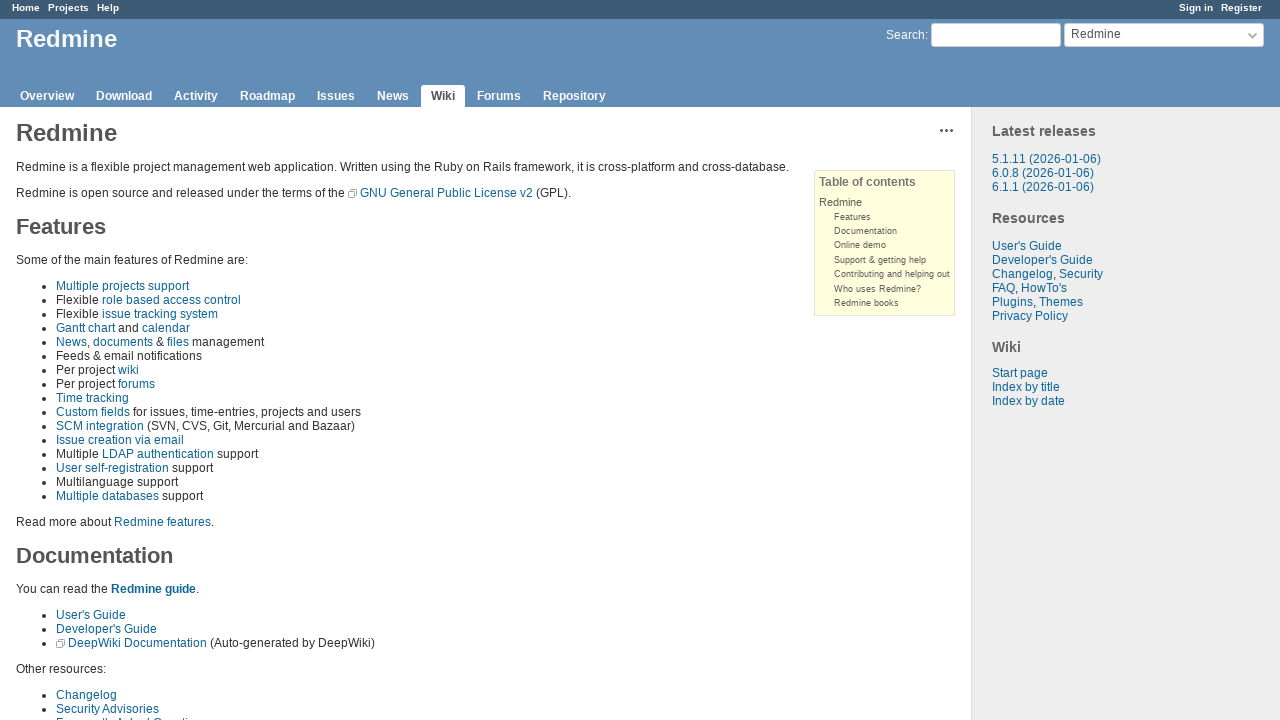

Clicked the home navigation link on Redmine website at (26, 8) on a.home
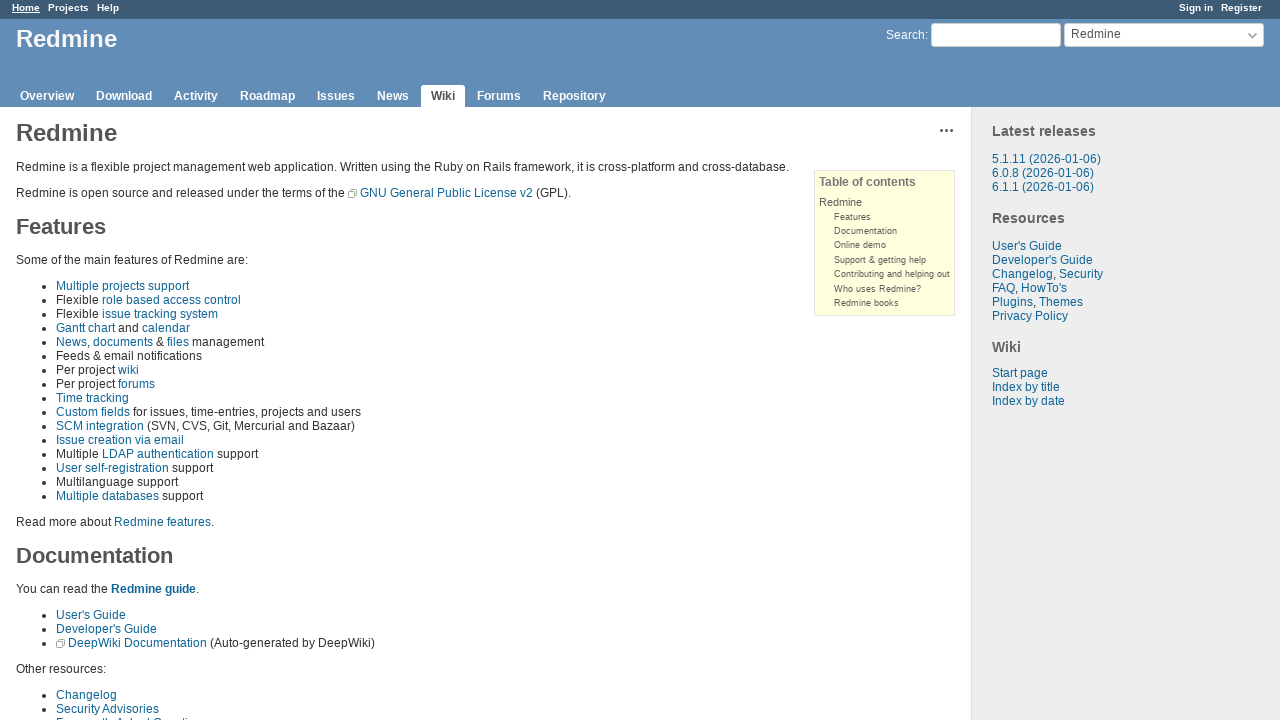

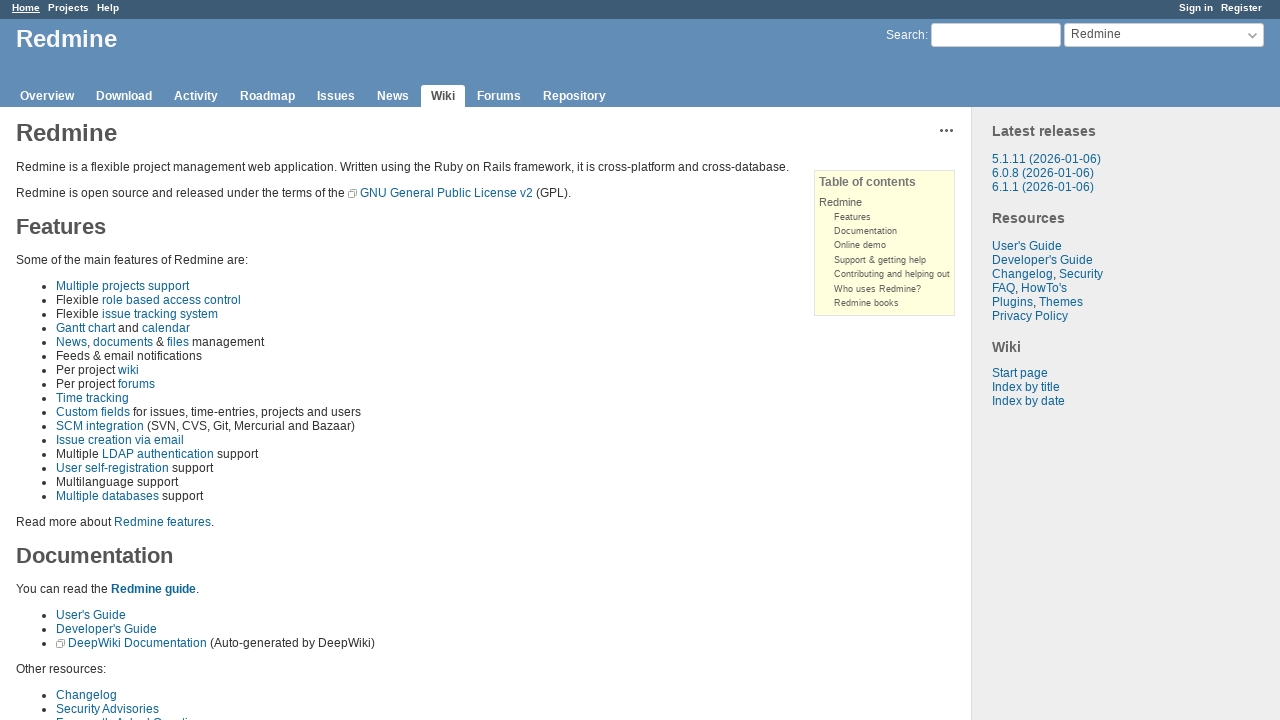